Navigates to the Rahul Shetty Academy automation practice page and retrieves the page title

Starting URL: https://rahulshettyacademy.com/AutomationPractice/

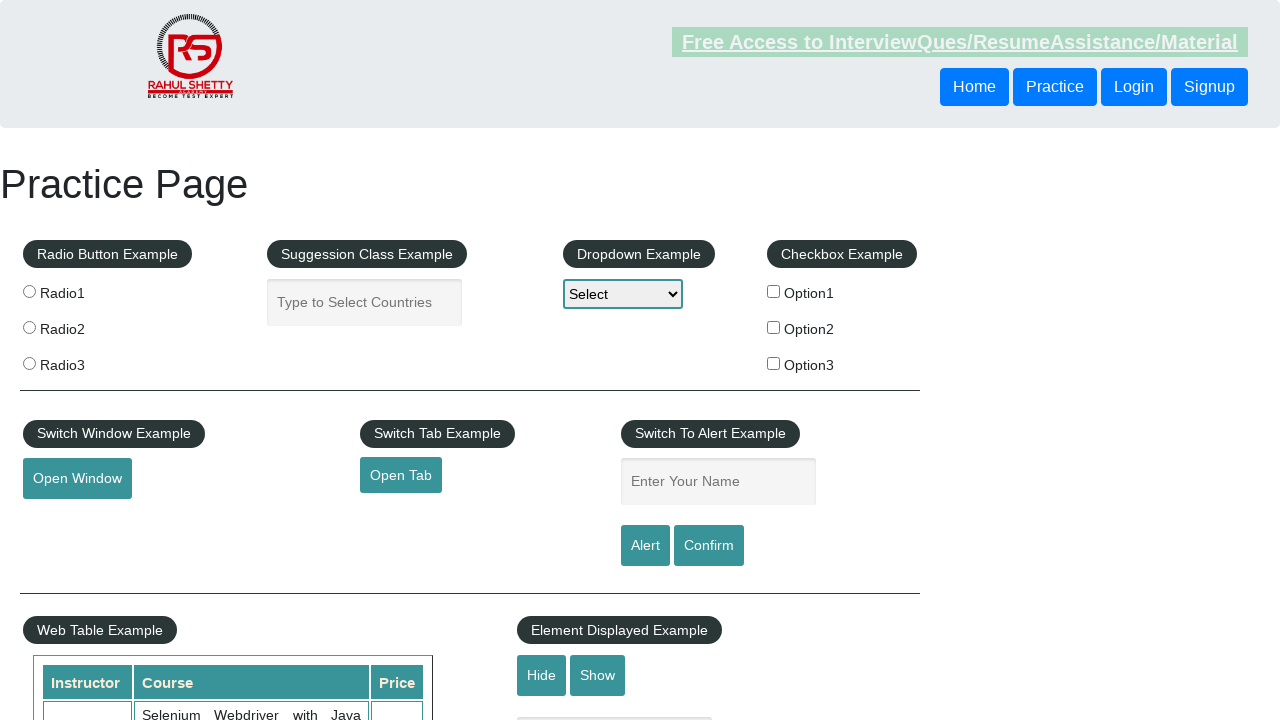

Navigated to Rahul Shetty Academy automation practice page
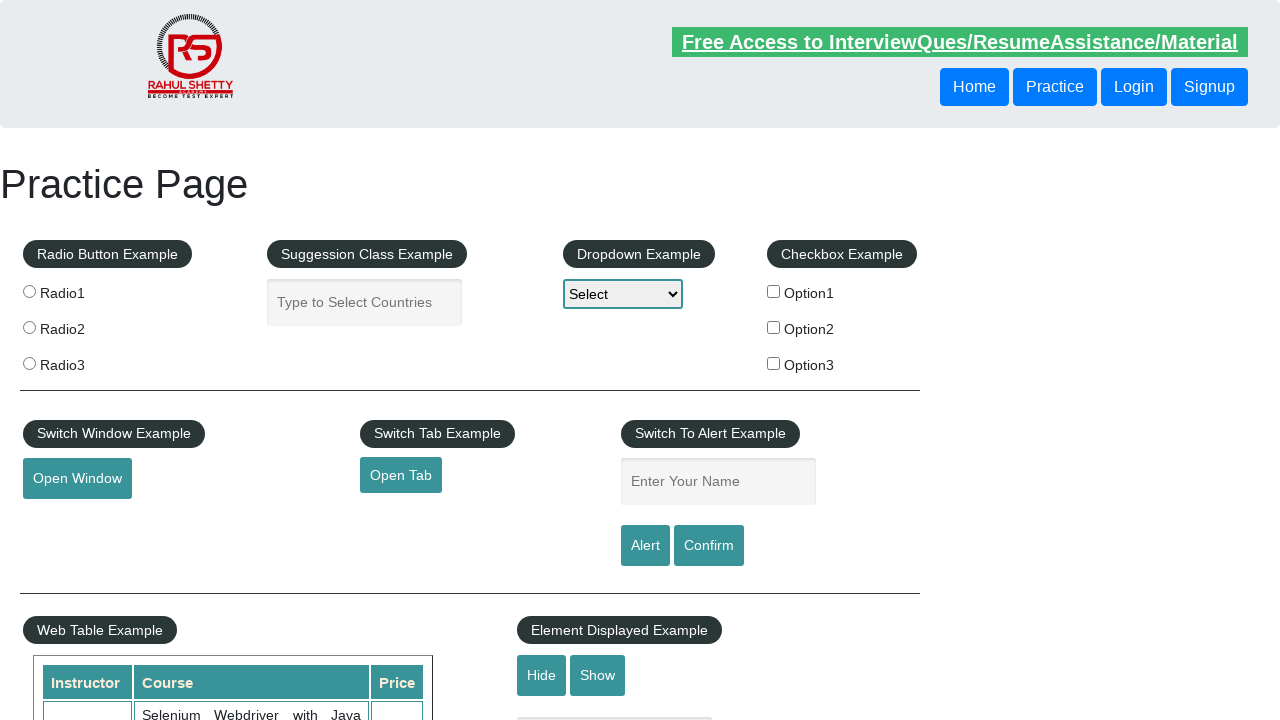

Retrieved page title: Practice Page
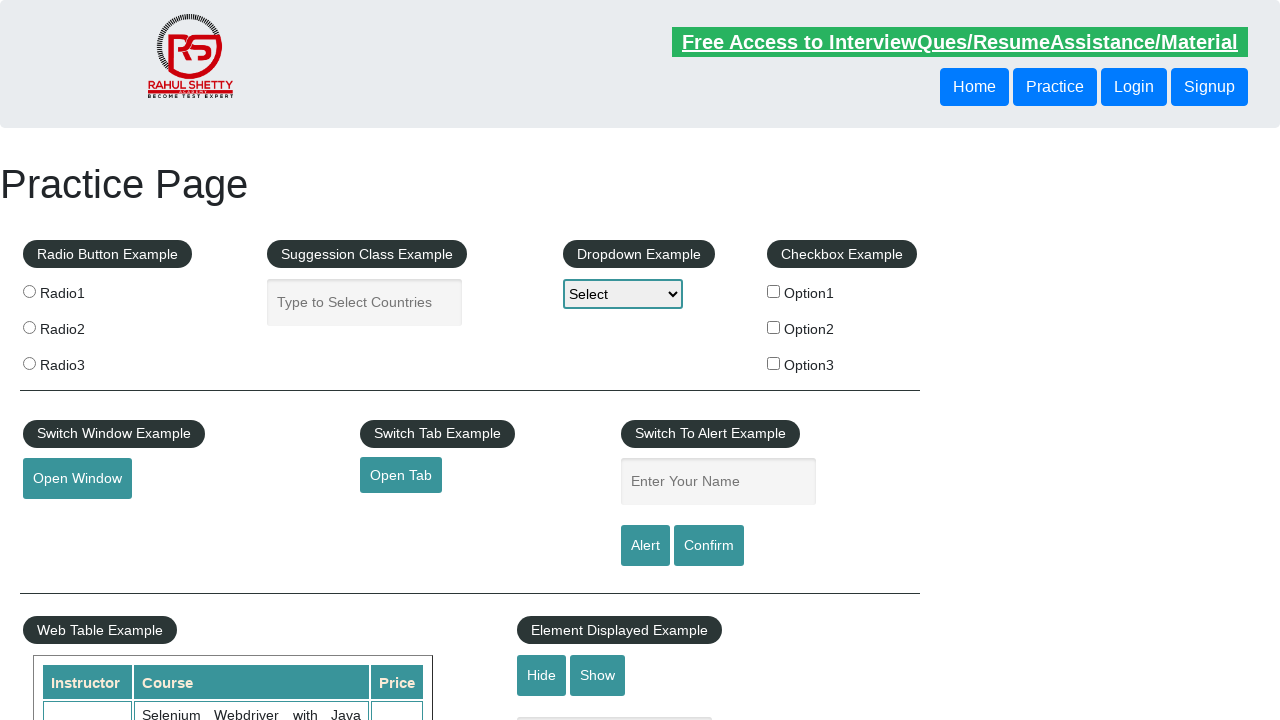

Printed page title to console
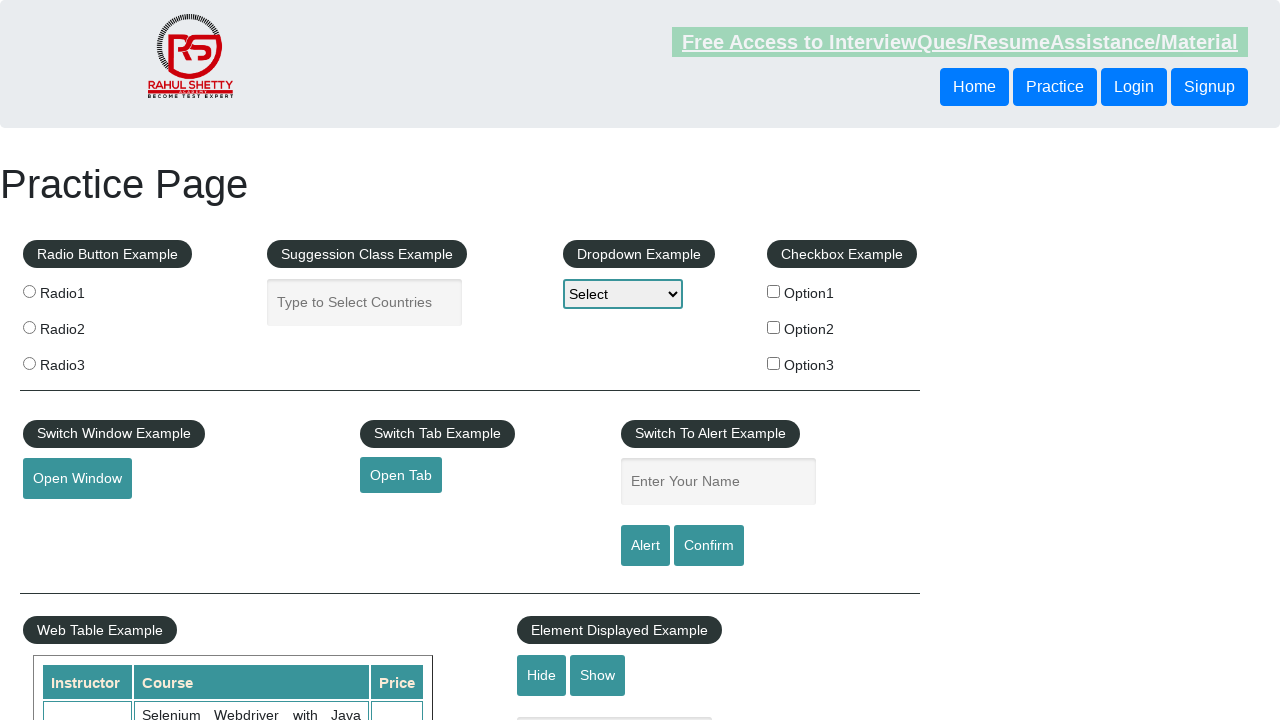

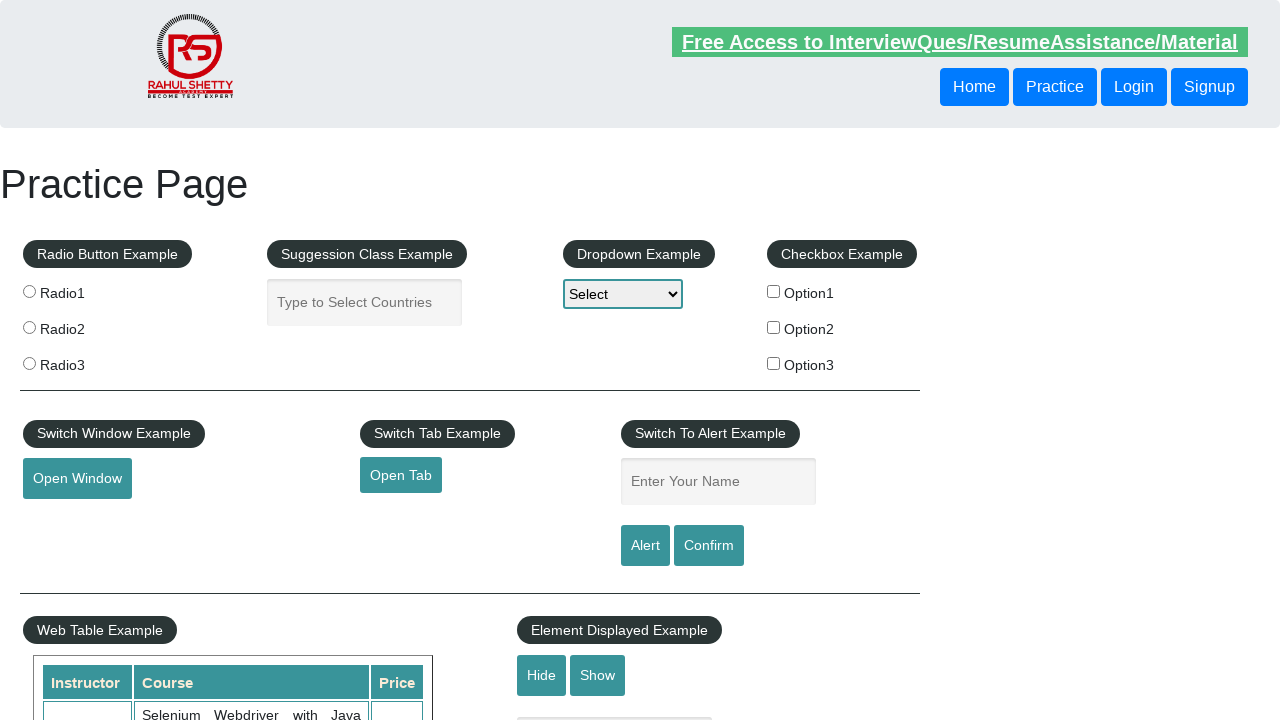